Tests email validation using CSS selectors by entering an invalid email and verifying the field displays error styling

Starting URL: https://demoqa.com/text-box

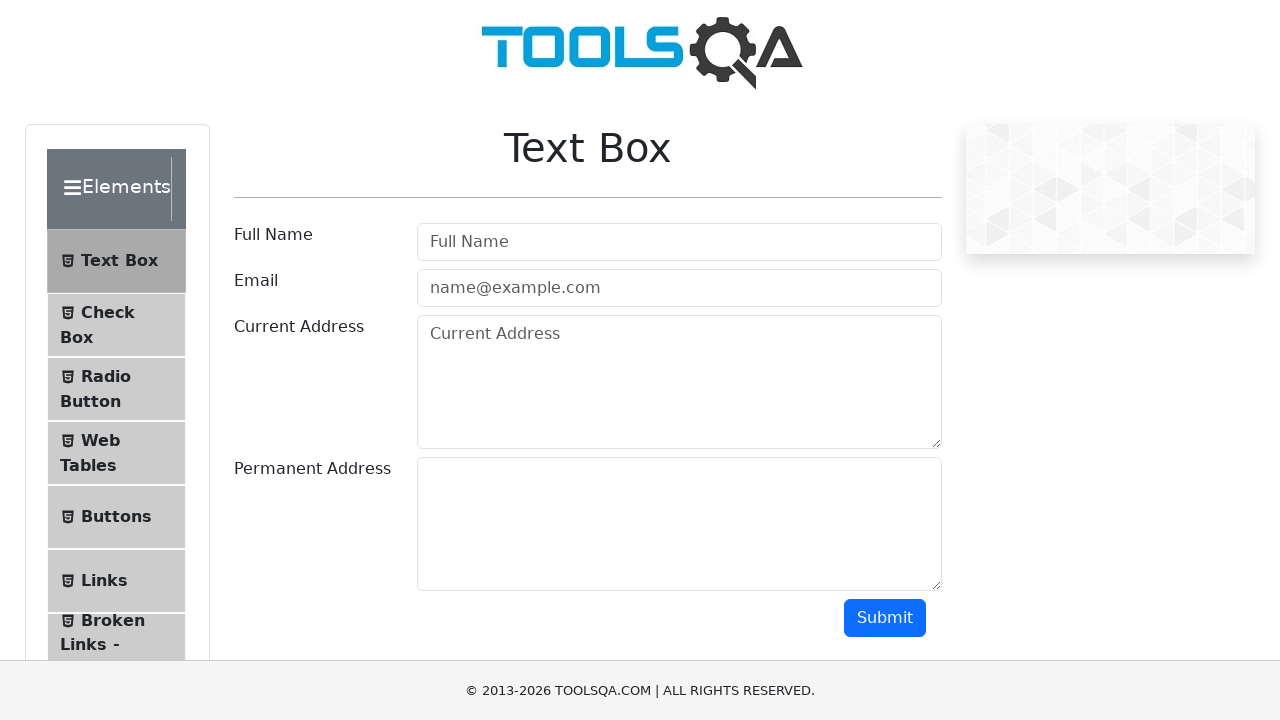

Waited for email input field to be present in normal state
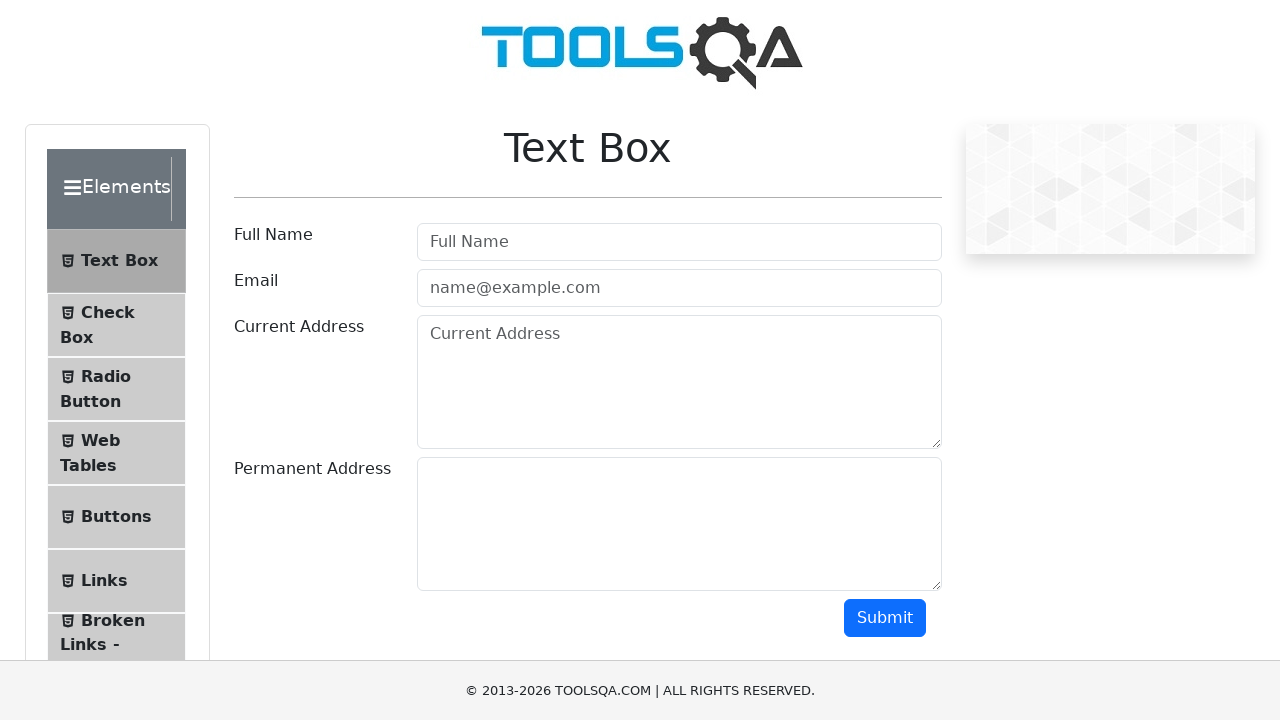

Filled email field with invalid email 'mymailgmailom' on input[type="email"]
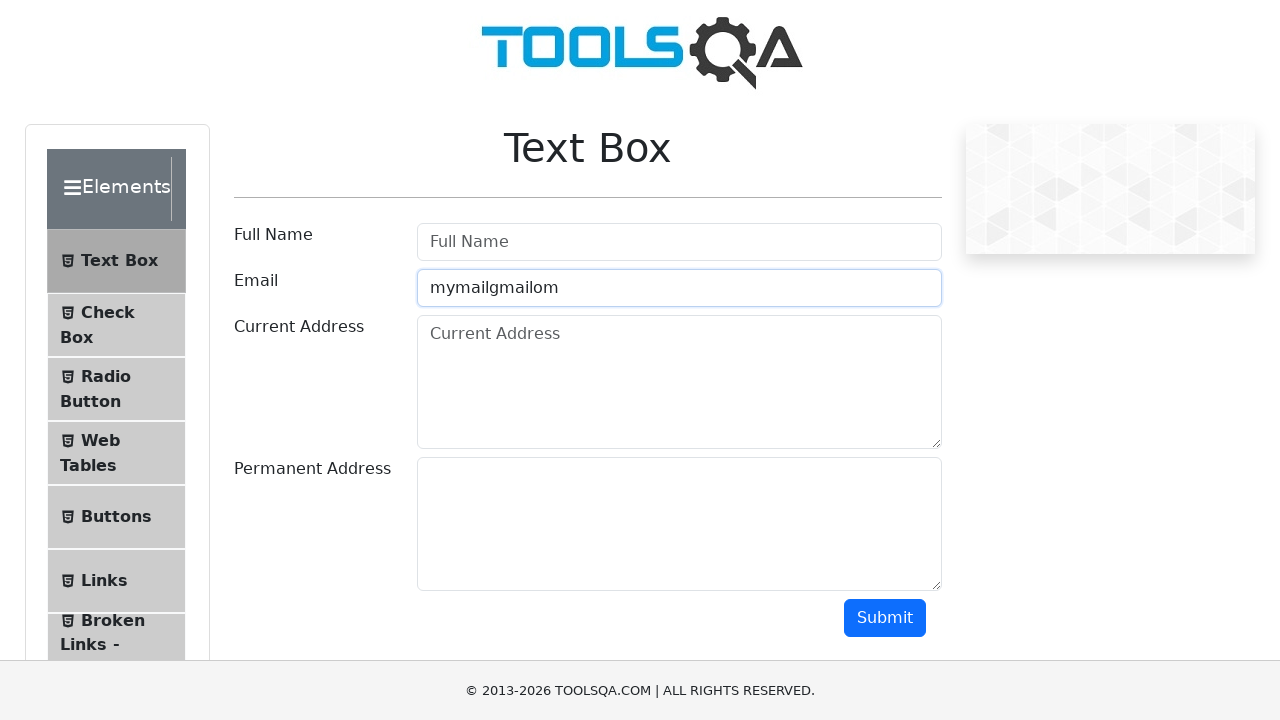

Clicked submit button to validate email at (885, 618) on button[id="submit"]
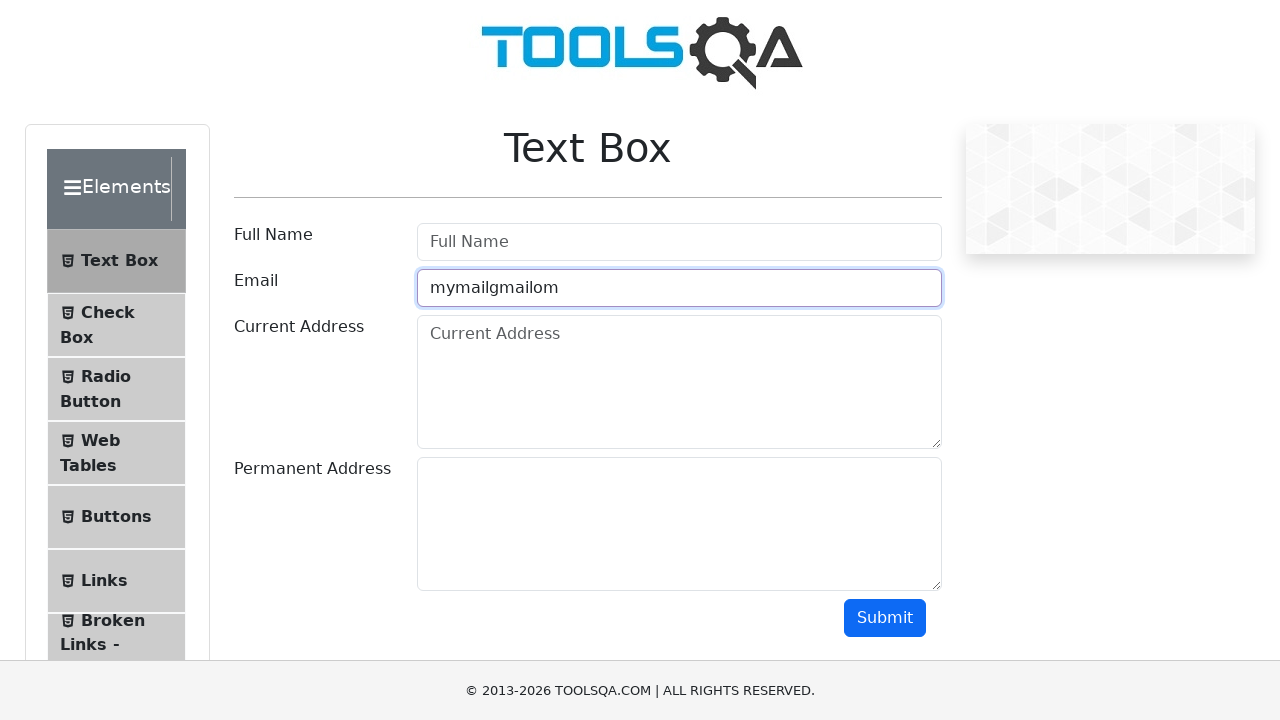

Verified email field displays error styling after invalid email submission
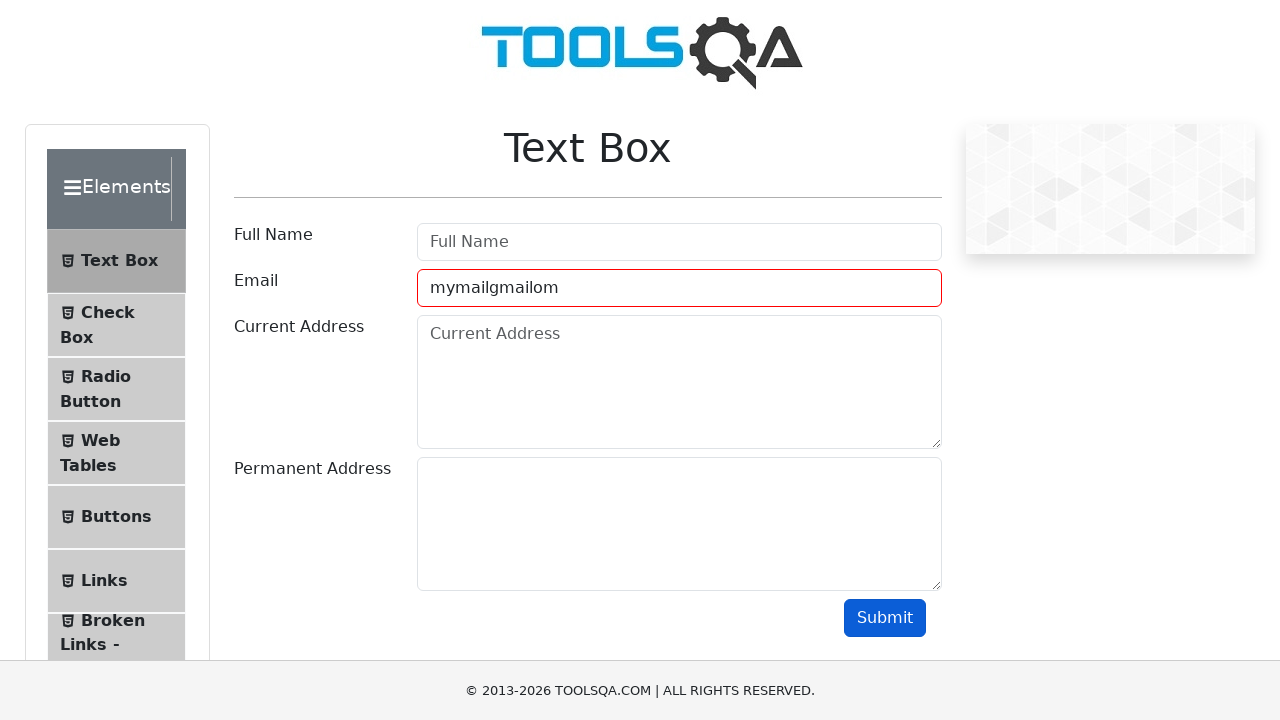

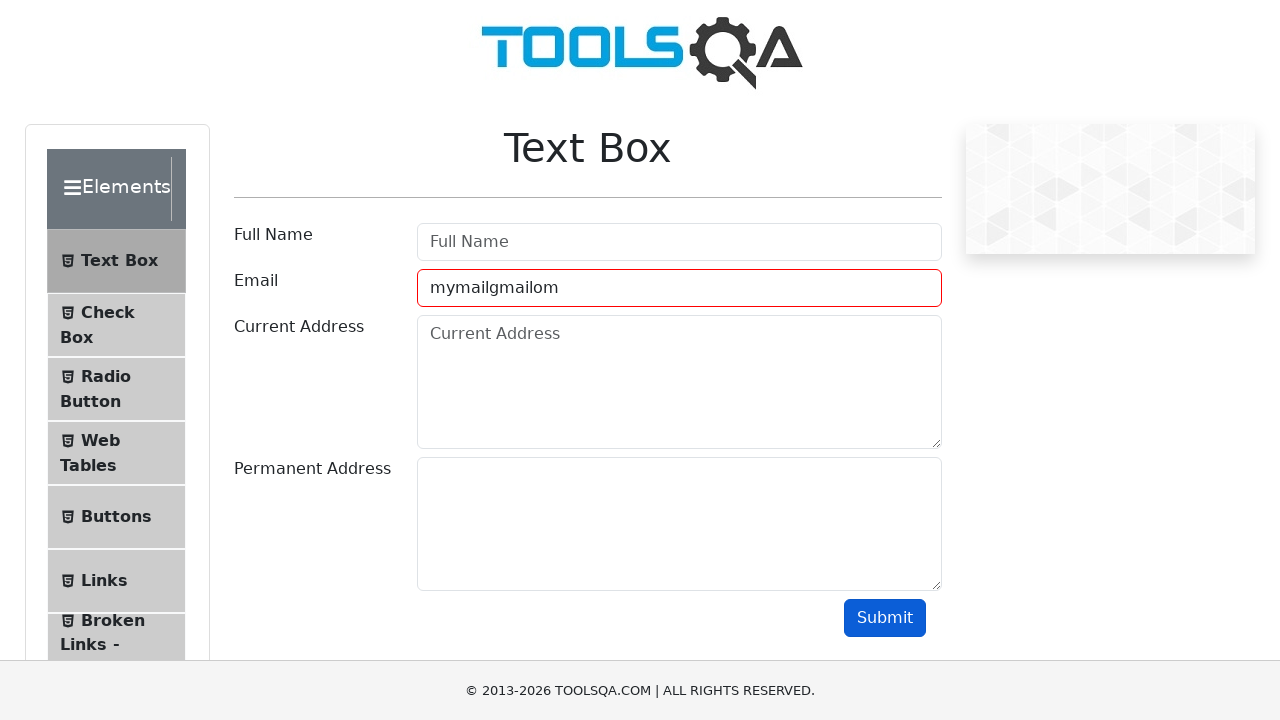